Tests double-click functionality on W3Schools demo page by clearing a field, entering text, and double-clicking a button to copy the value

Starting URL: https://www.w3schools.com/tags/tryit.asp?filename=tryhtml5_ev_ondblclick3

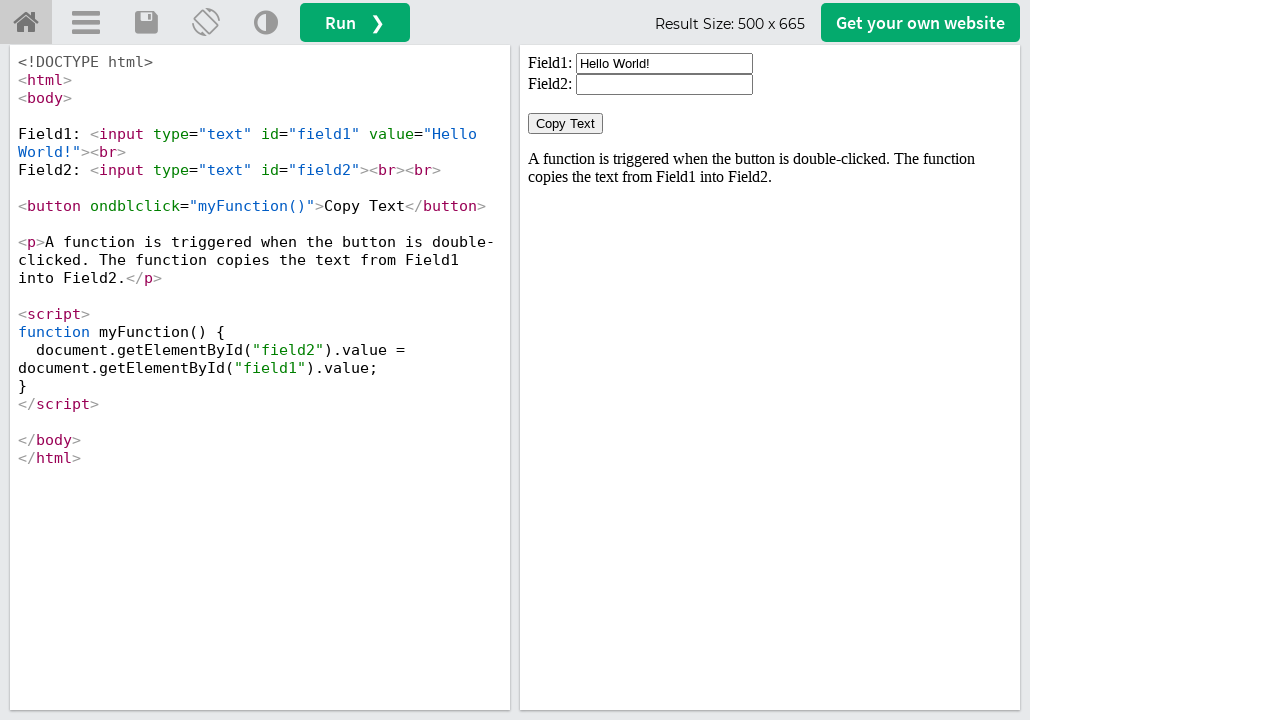

Located iframe containing the demo
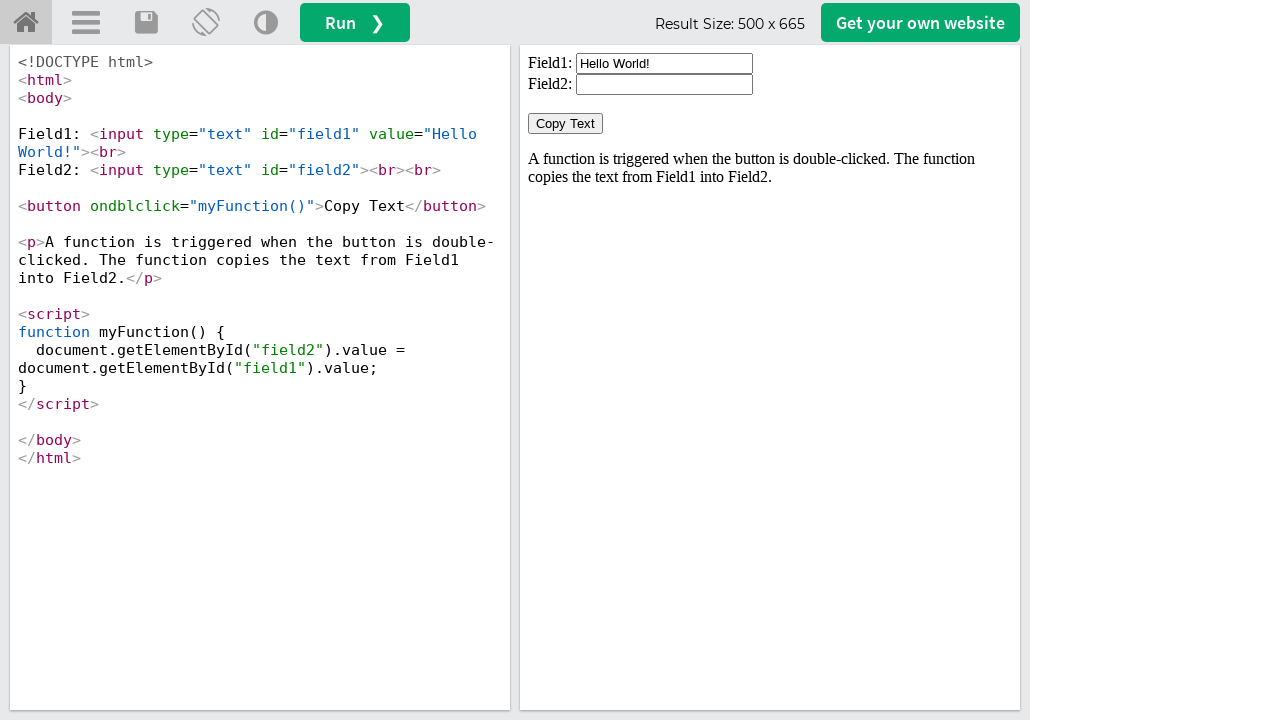

Cleared the input field on iframe#iframeResult >> internal:control=enter-frame >> input#field1
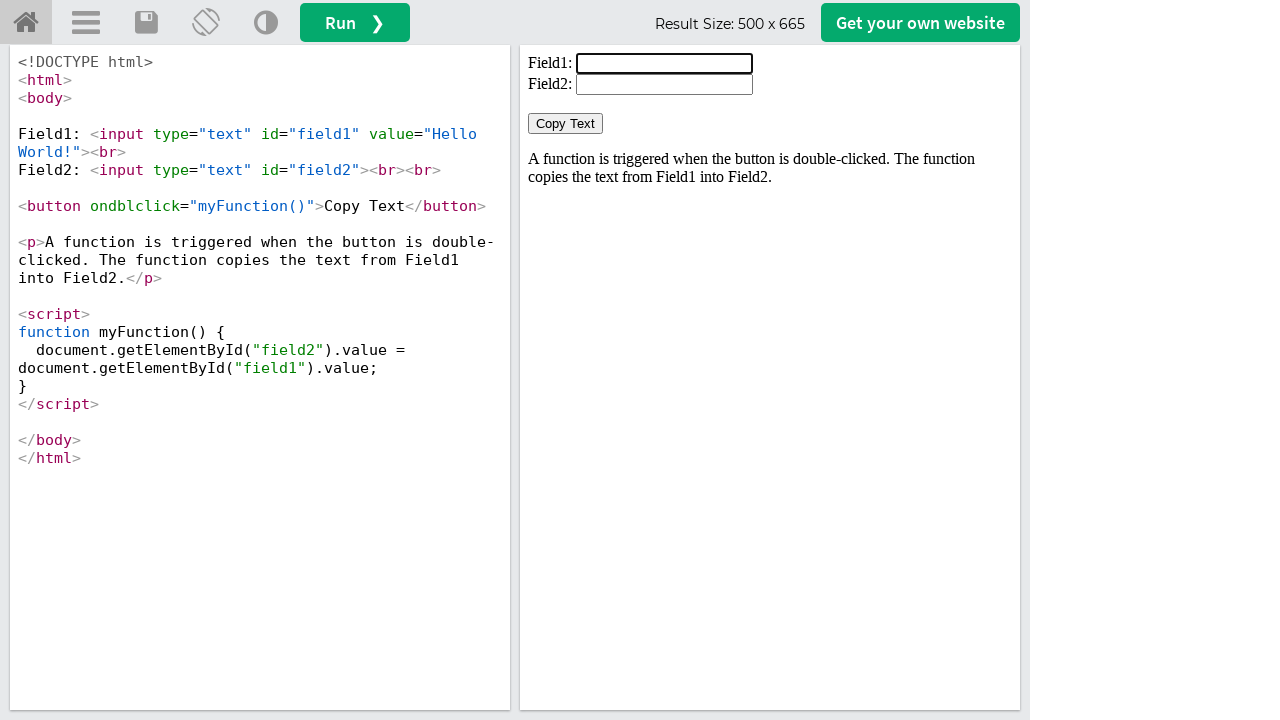

Filled input field with text: It's Not Difficult For Me '_'  on iframe#iframeResult >> internal:control=enter-frame >> input#field1
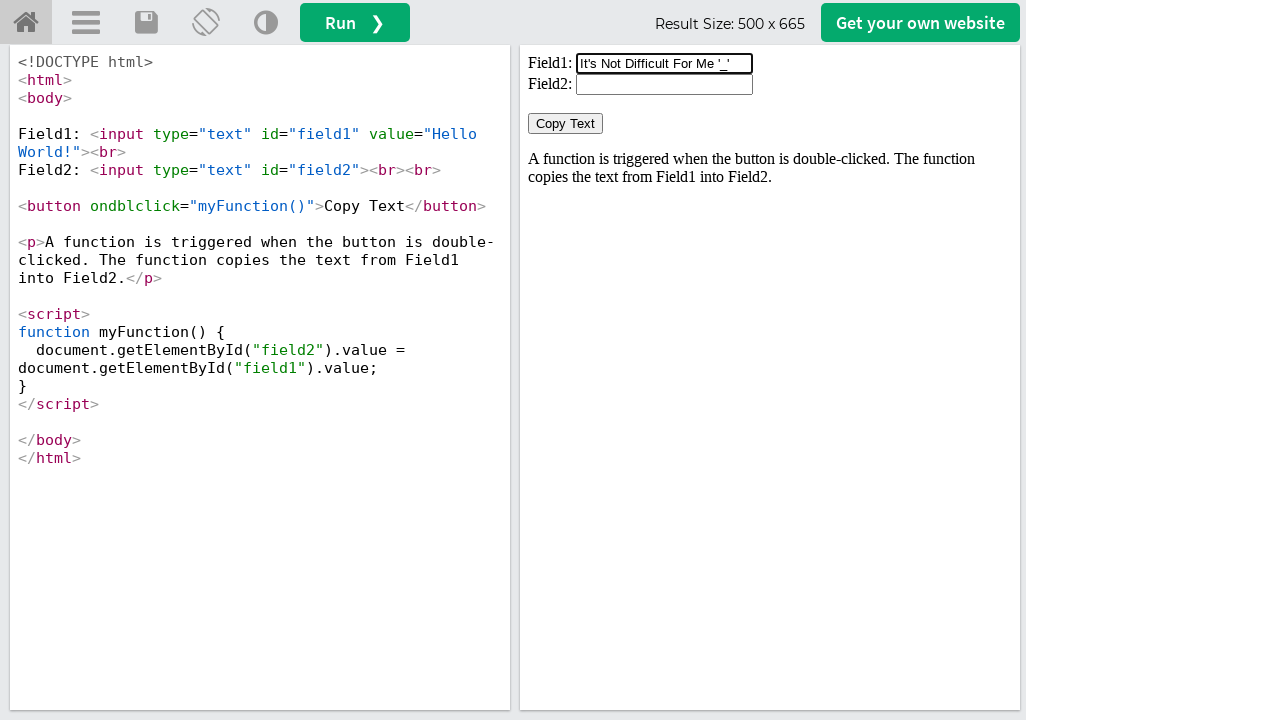

Double-clicked the button to copy the value at (566, 124) on iframe#iframeResult >> internal:control=enter-frame >> button
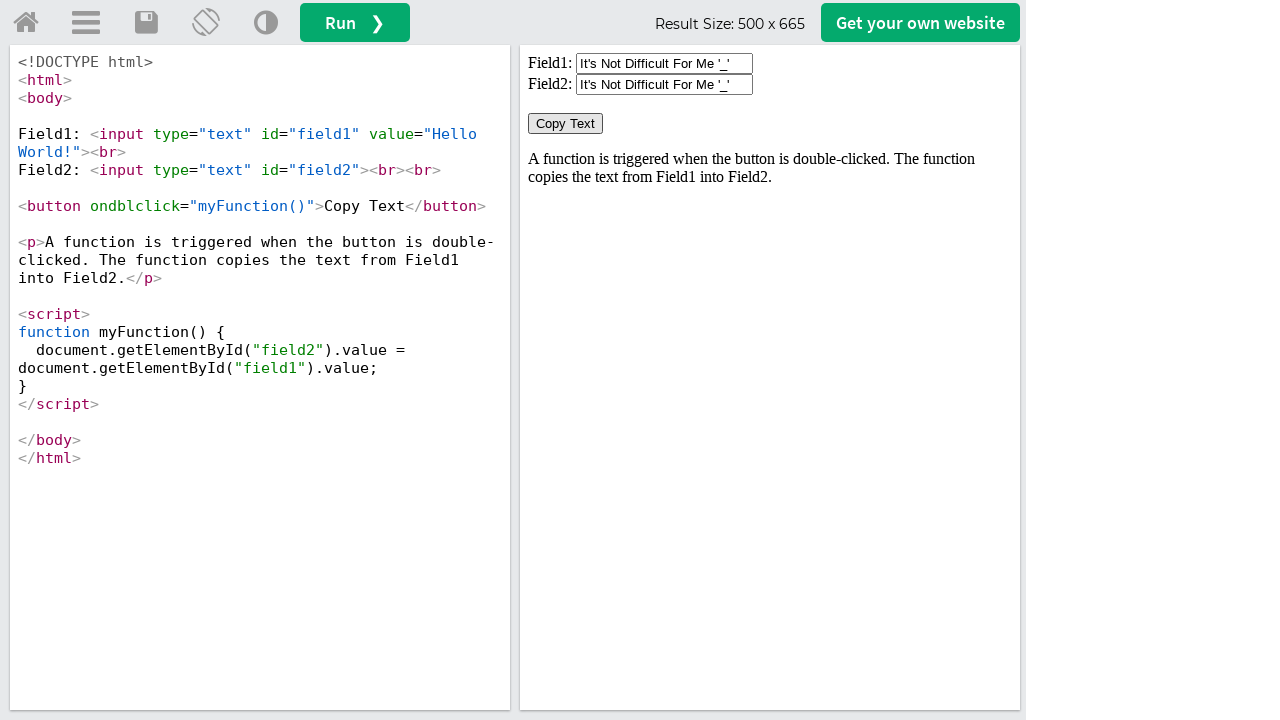

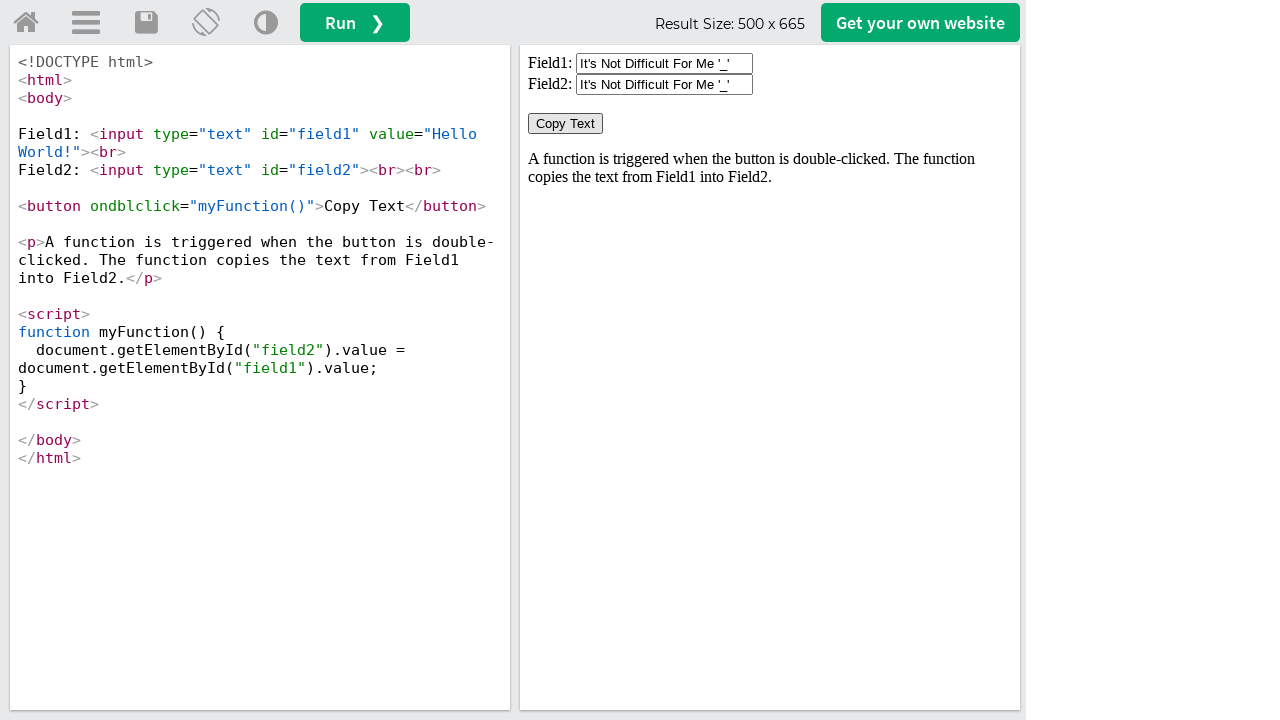